Tests selecting multiple non-consecutive items using Ctrl+Click to select 3 random numbers

Starting URL: http://jqueryui.com/resources/demos/selectable/display-grid.html

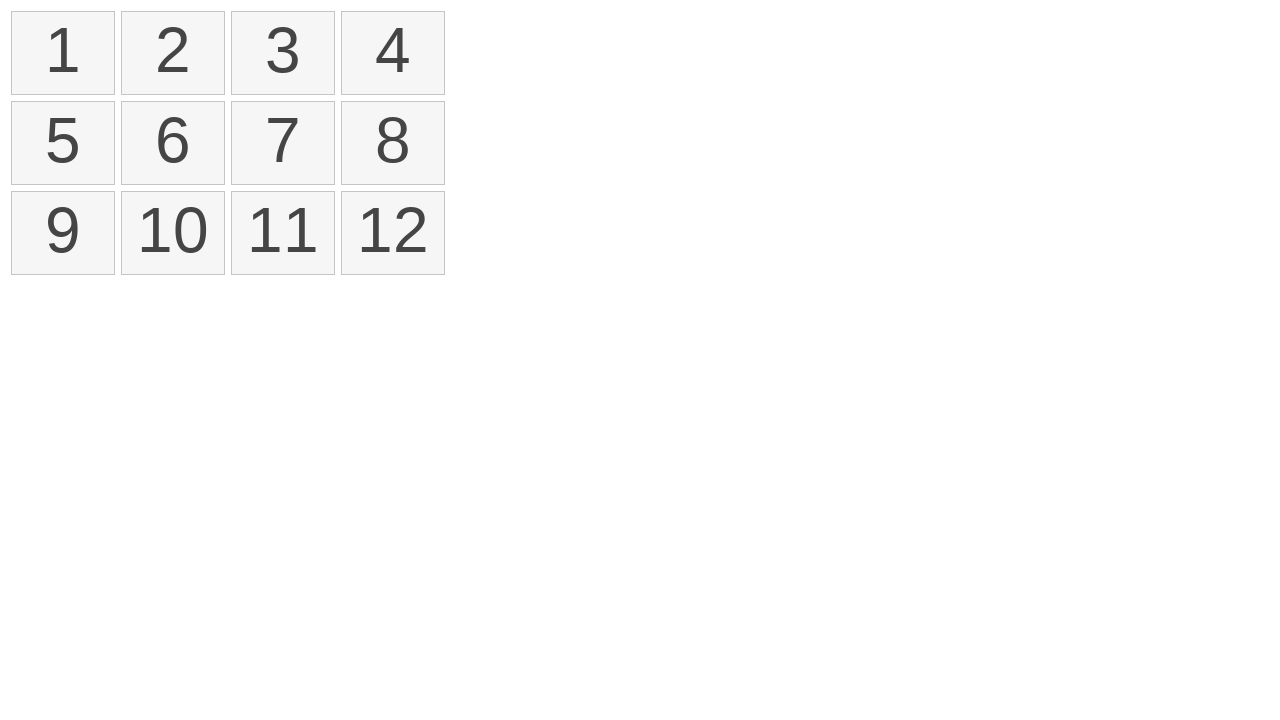

Located all selectable list items
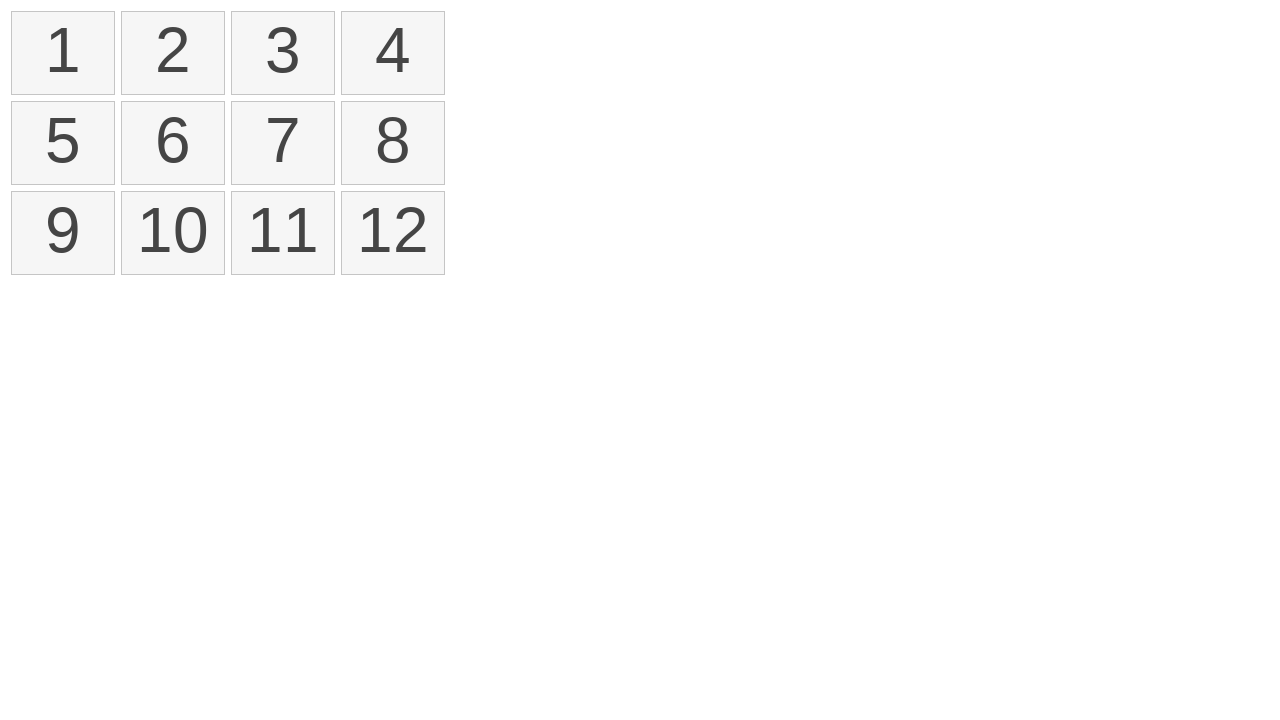

Clicked first cell (index 0) at (63, 53) on xpath=//ol[@id='selectable']/li >> nth=0
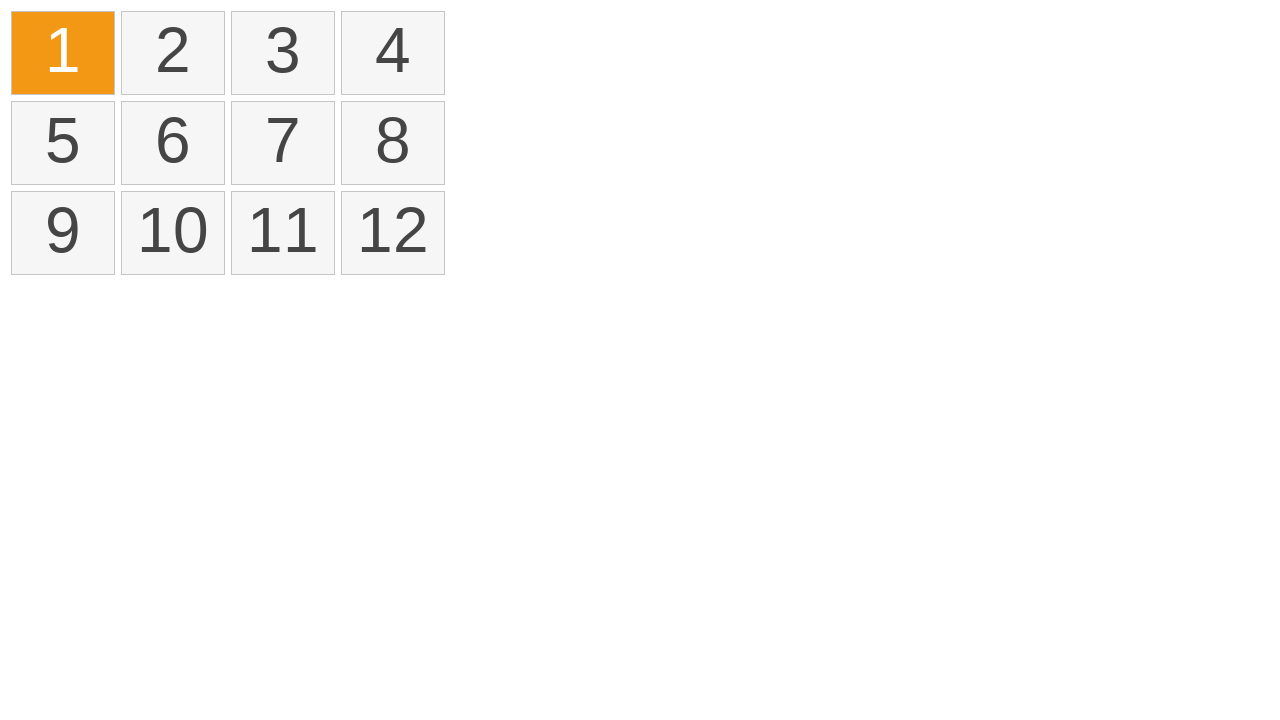

Ctrl+clicked fifth cell (index 5) to add to selection at (173, 143) on xpath=//ol[@id='selectable']/li >> nth=5
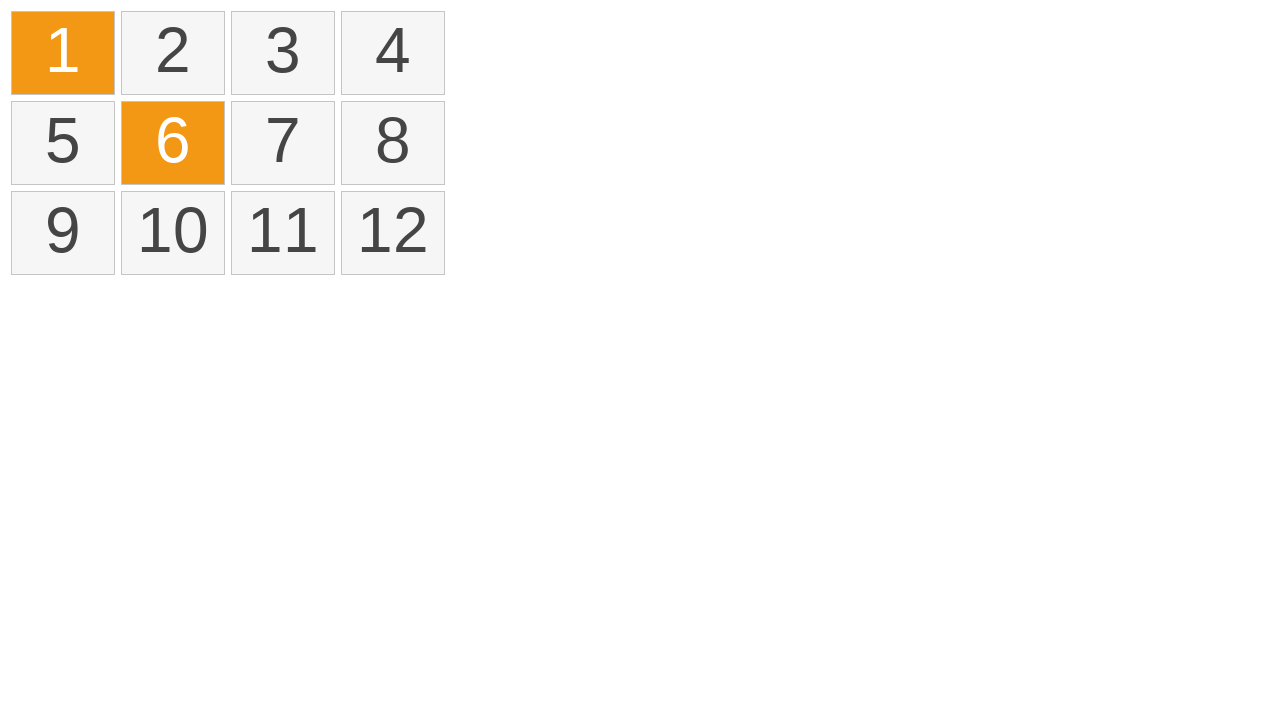

Ctrl+clicked ninth cell (index 9) to add to selection at (173, 233) on xpath=//ol[@id='selectable']/li >> nth=9
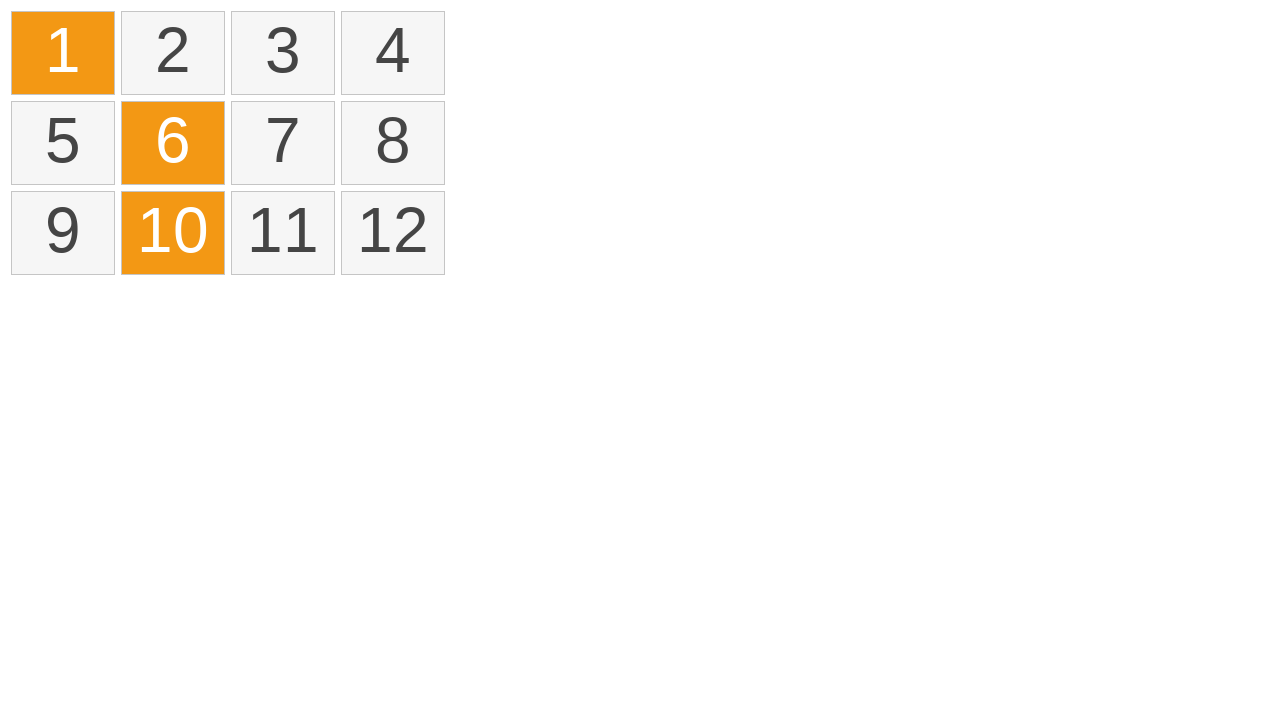

Located all selected cells
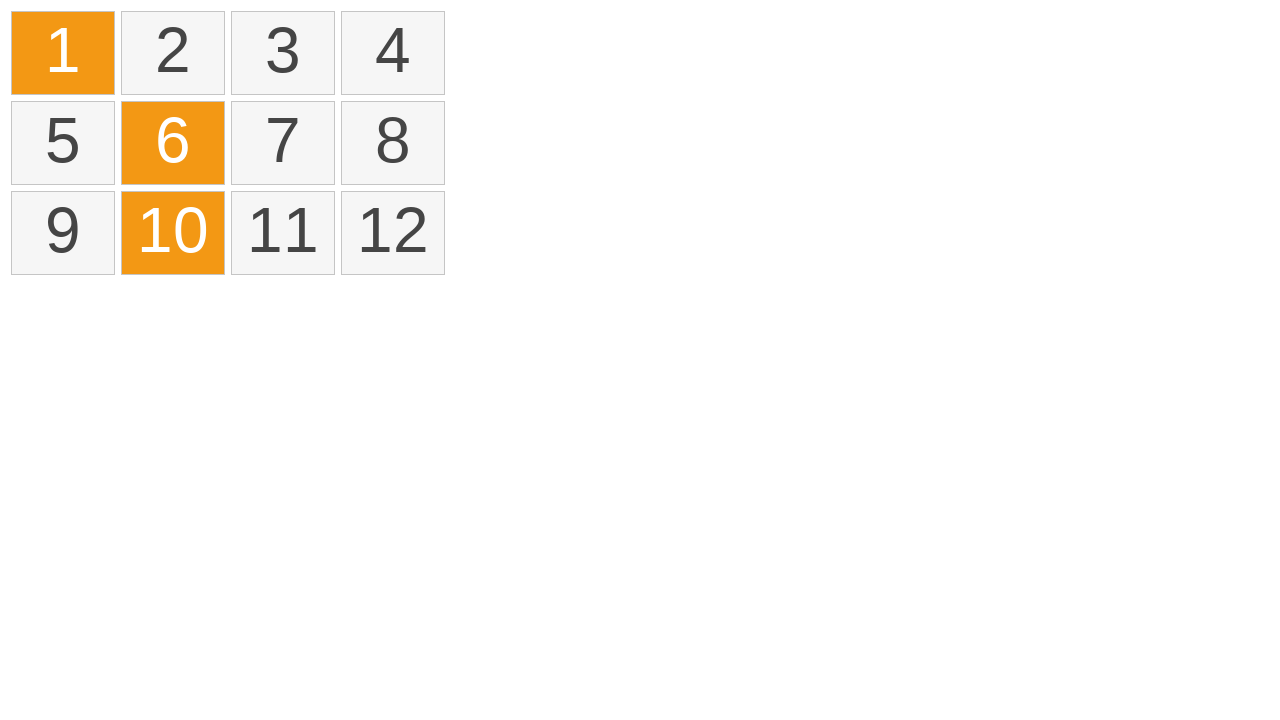

Verified that exactly 3 cells are selected
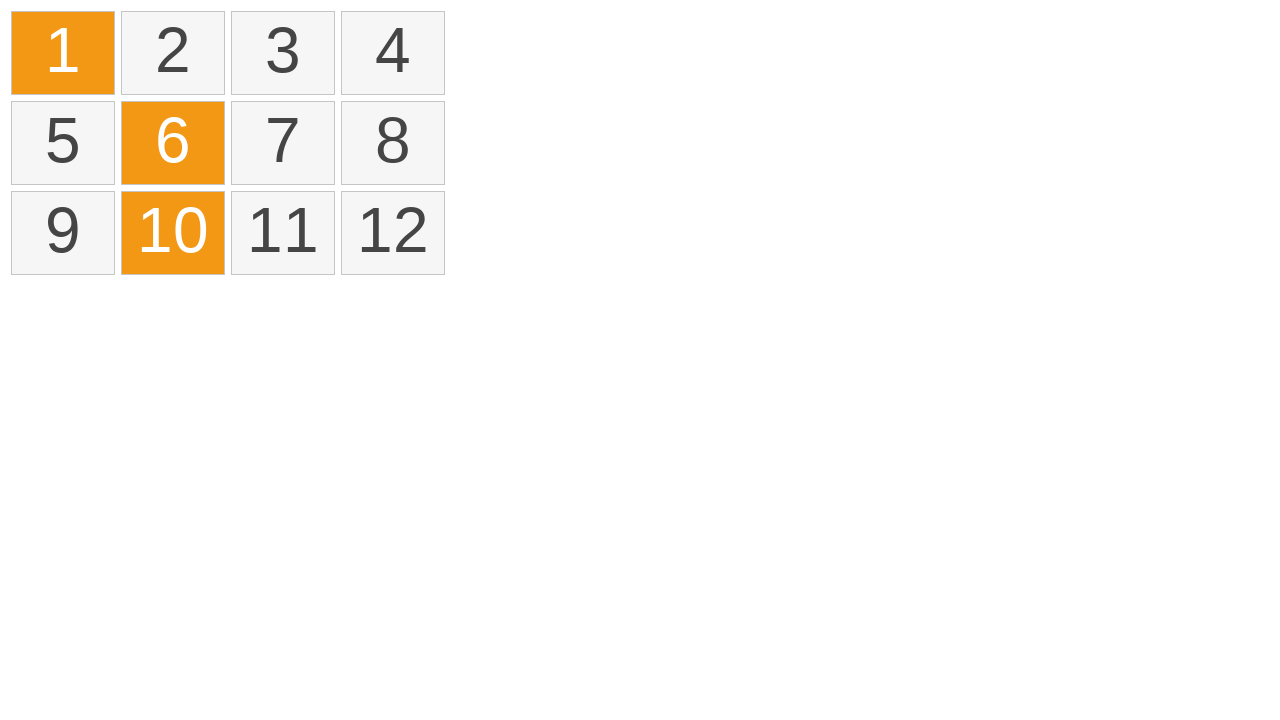

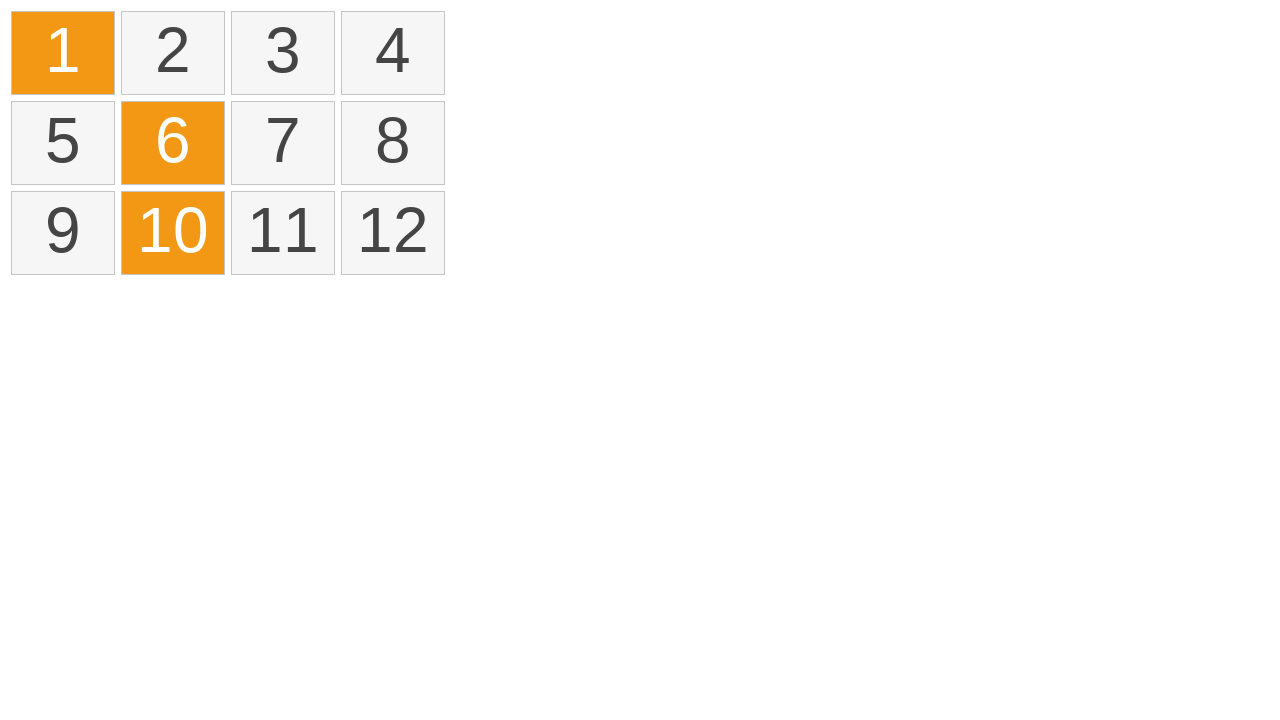